Tests JavaScript alert functionality by navigating to the alerts page and accepting an alert dialog

Starting URL: https://the-internet.herokuapp.com

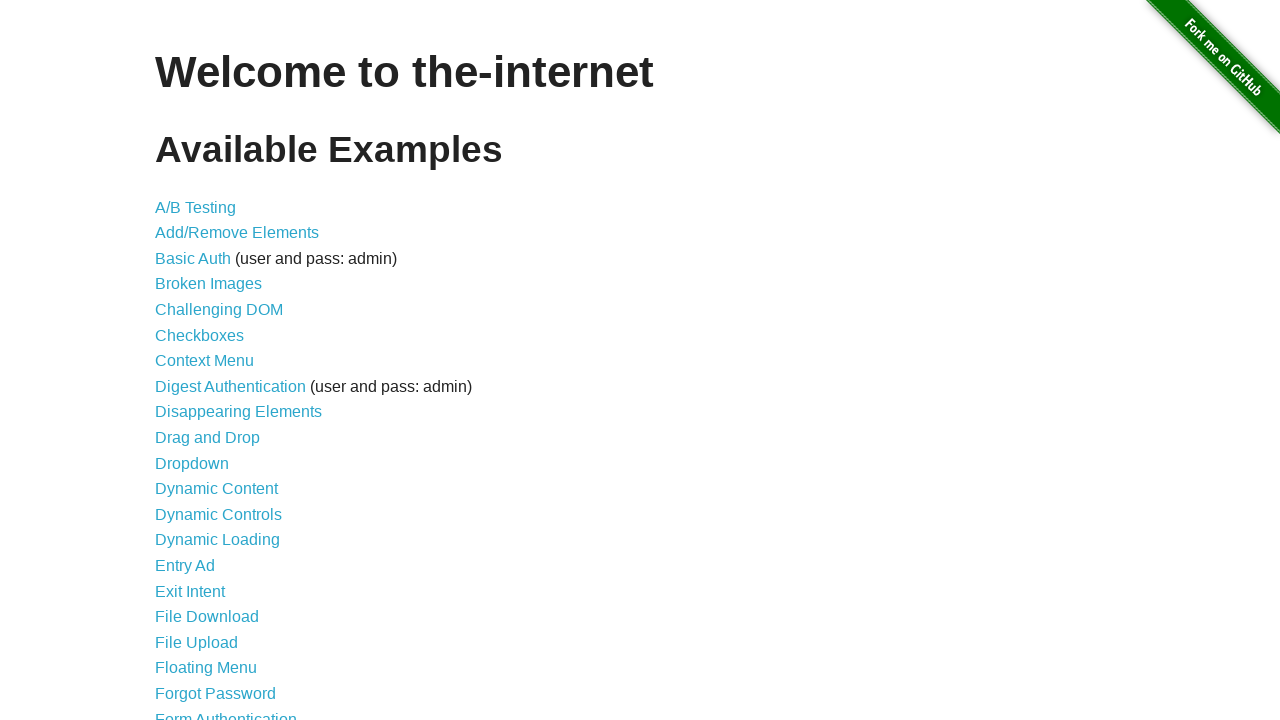

Clicked on JavaScript Alerts link at (214, 361) on text=JavaScript Alerts
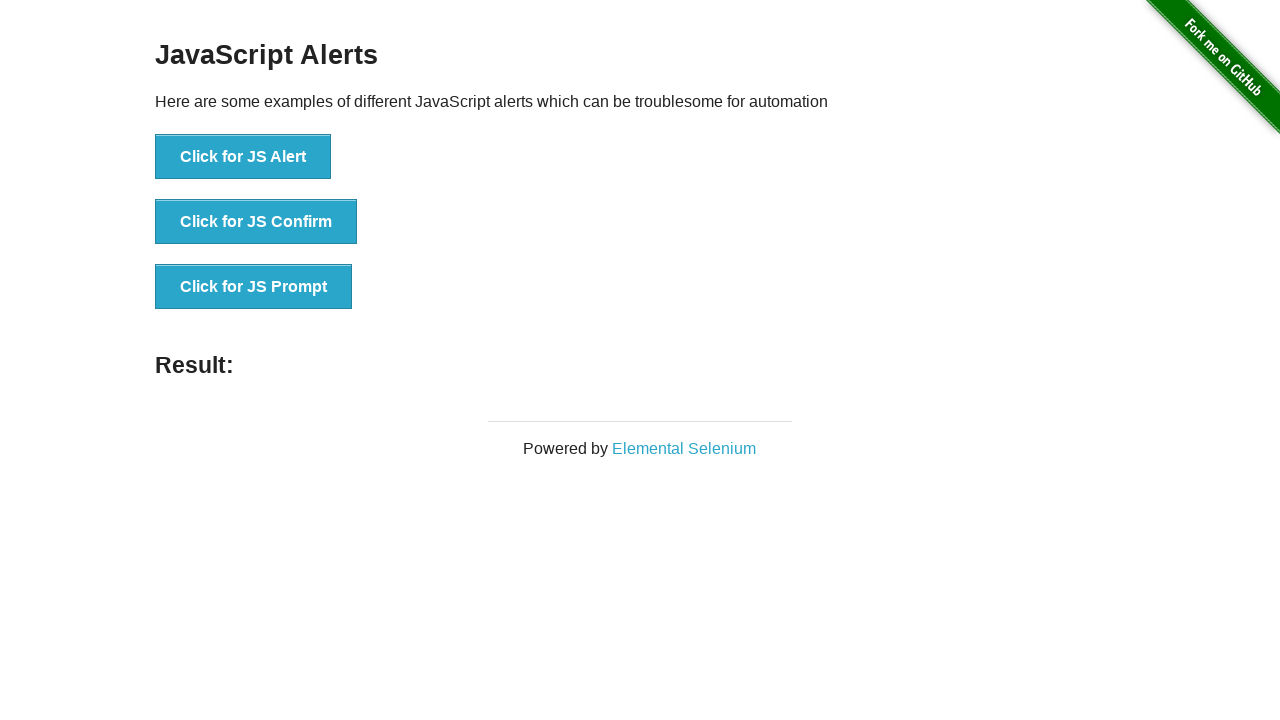

Set up dialog handler to accept alert
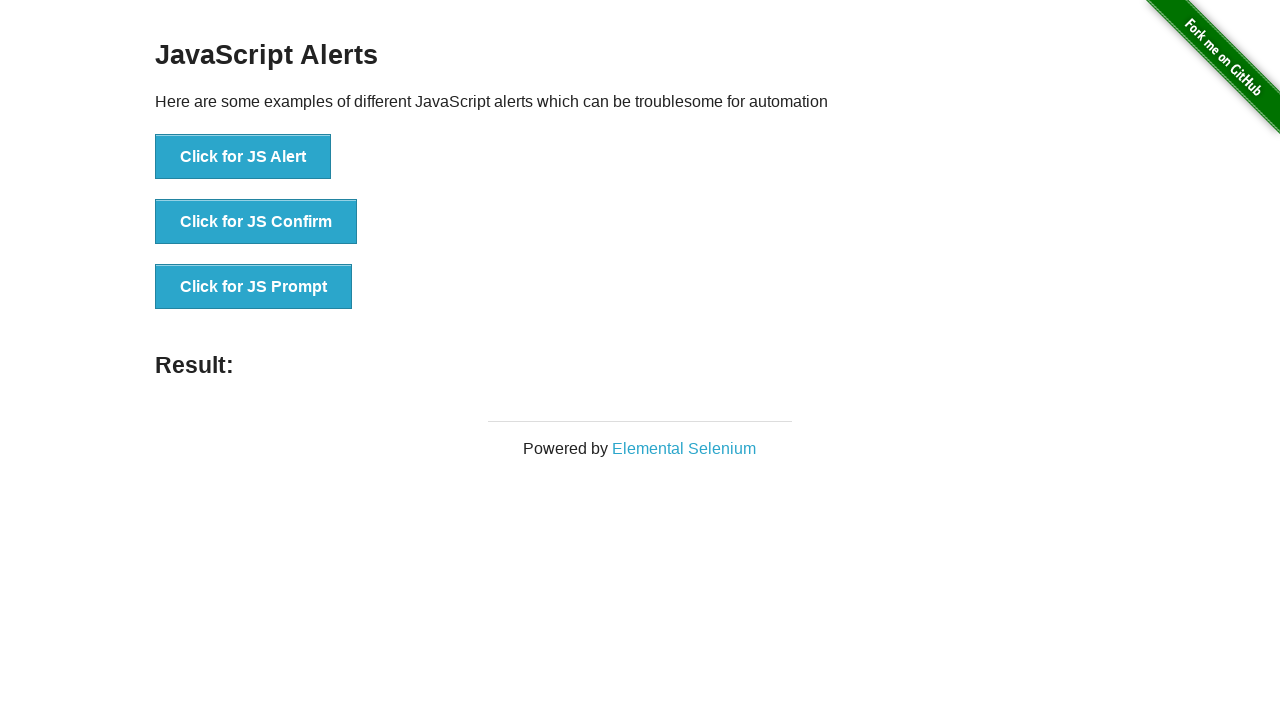

Clicked button to trigger JavaScript alert at (243, 157) on button:text('Click for JS Alert')
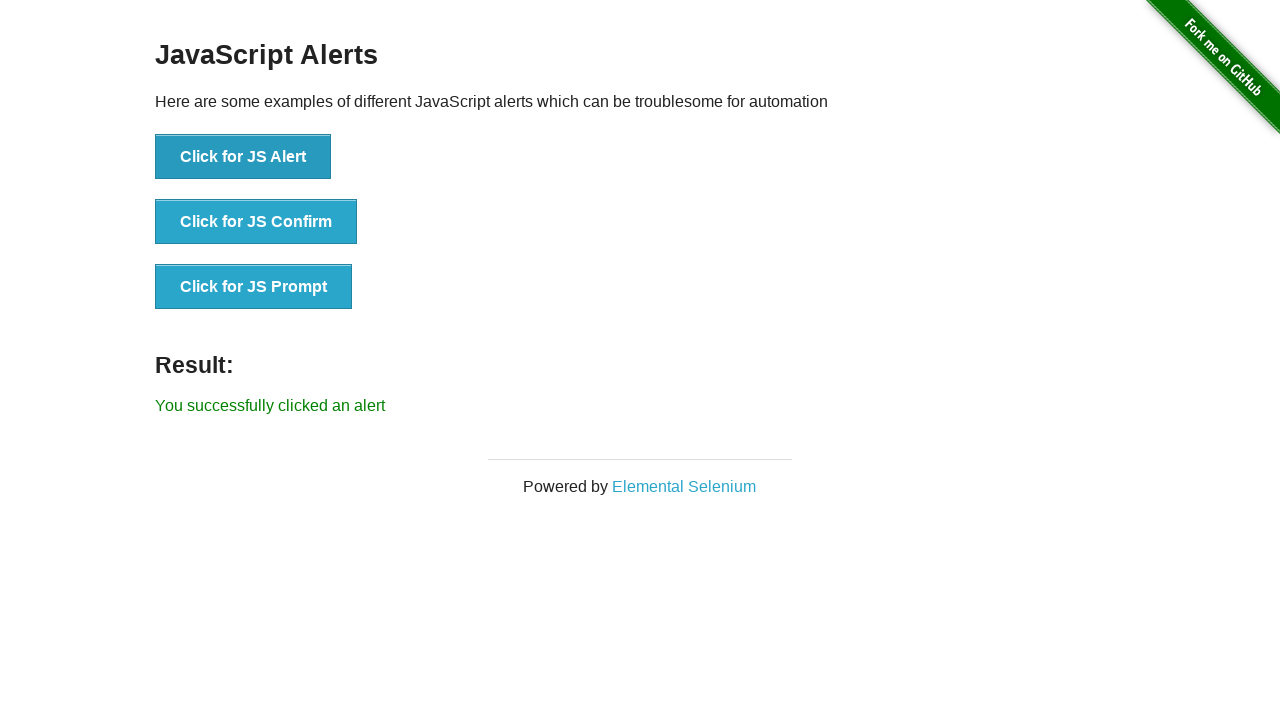

Result message appeared after accepting alert
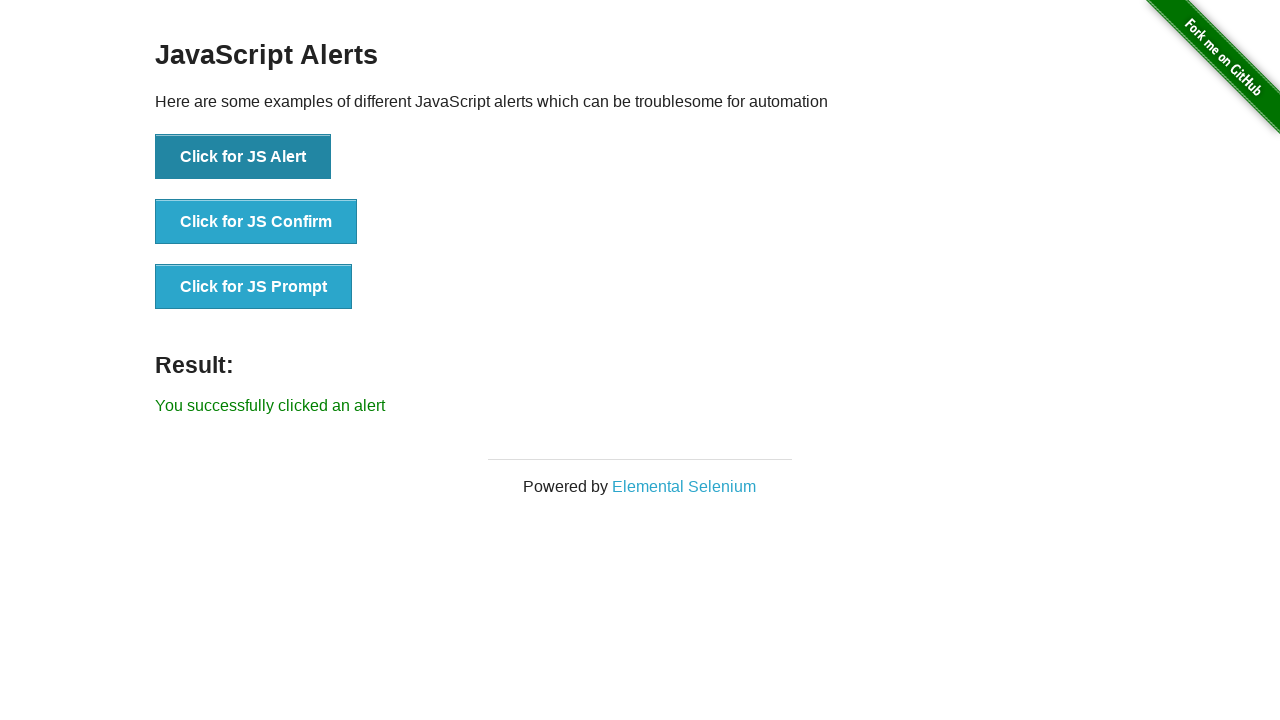

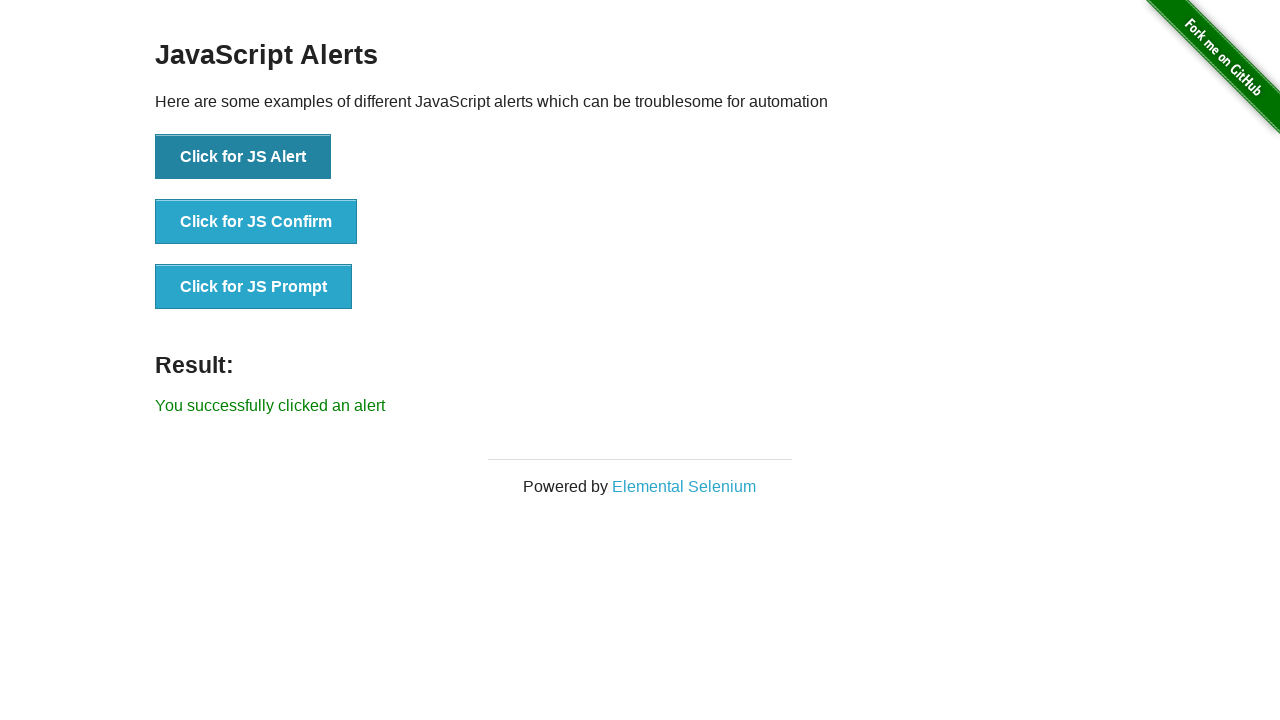